Navigates to a practice automation page, scrolls to view a table, and verifies table structure by counting rows and columns and extracting text from the third row

Starting URL: https://rahulshettyacademy.com/AutomationPractice/

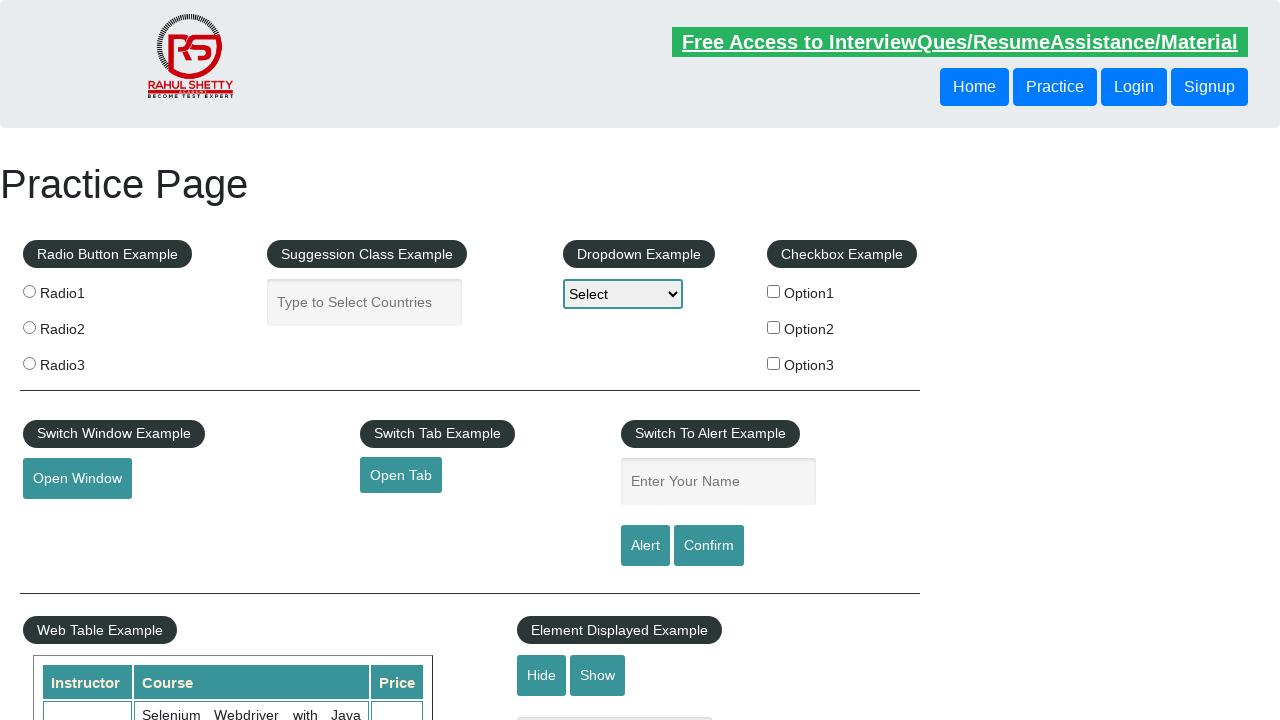

Scrolled page down to make table visible
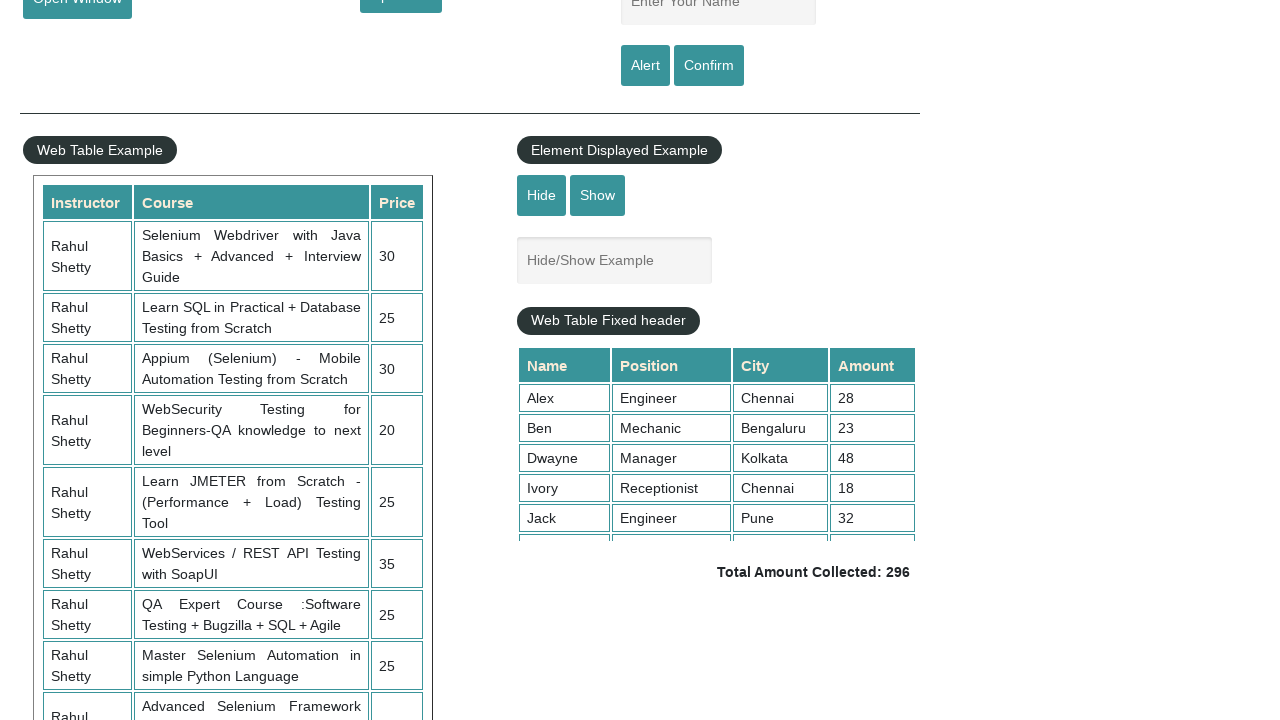

Counted table rows: 11
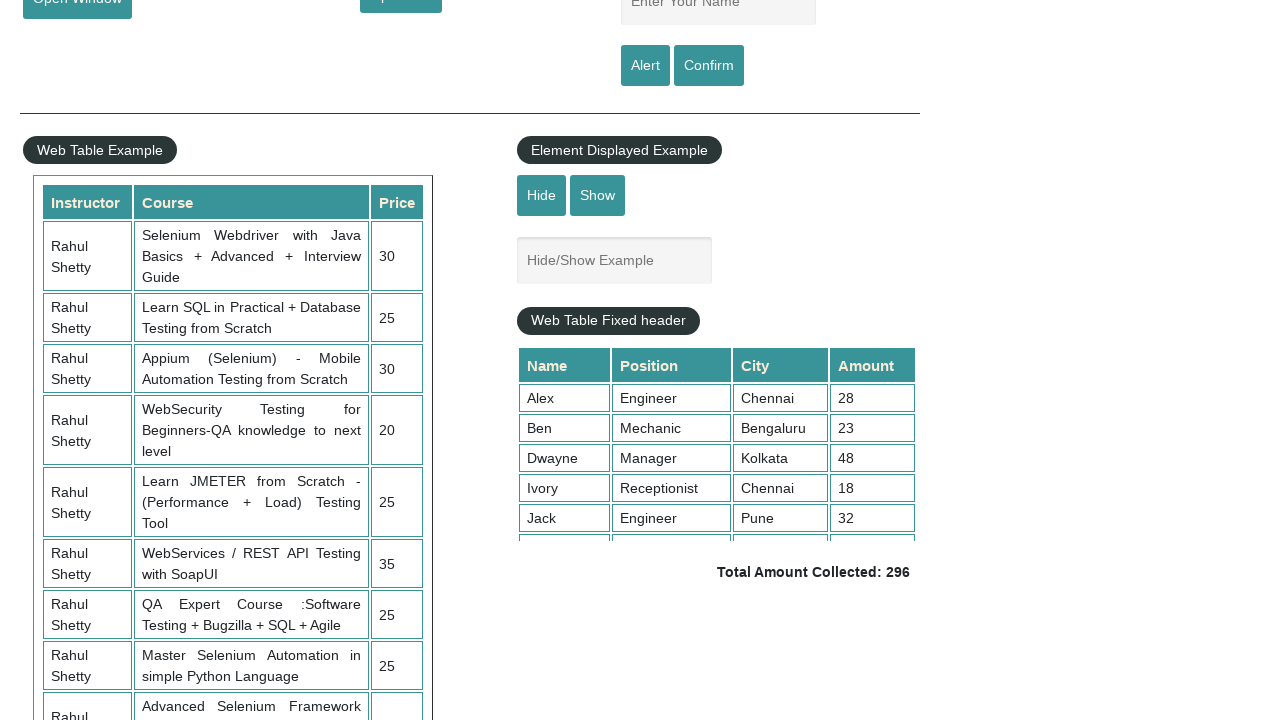

Counted table columns: 3
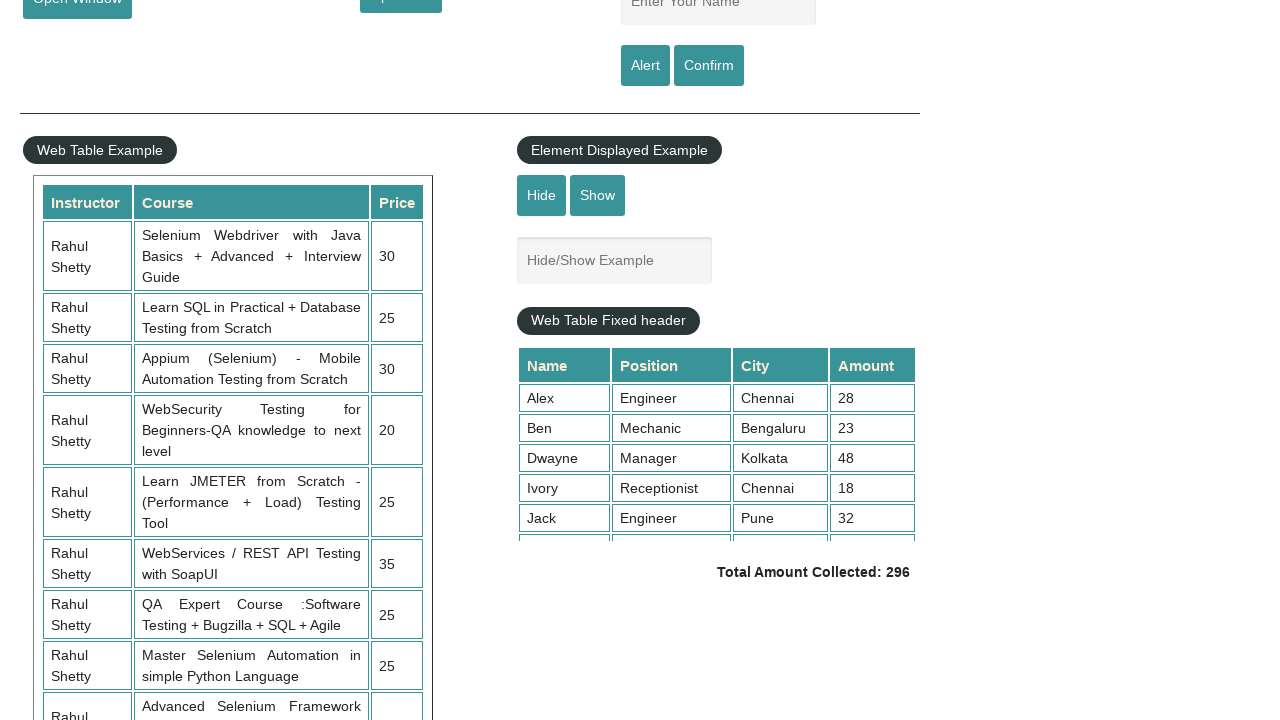

Retrieved all cells from the third row
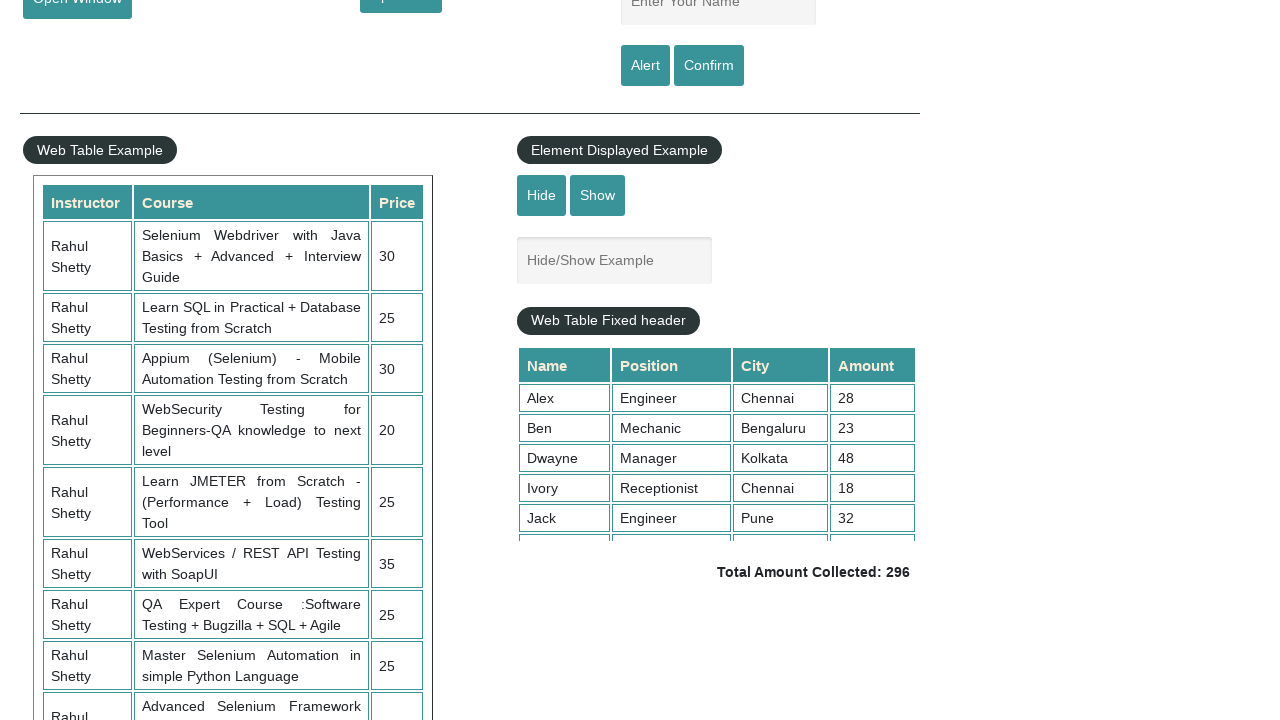

Extracted text from column 0 of row 2: 'Rahul Shetty'
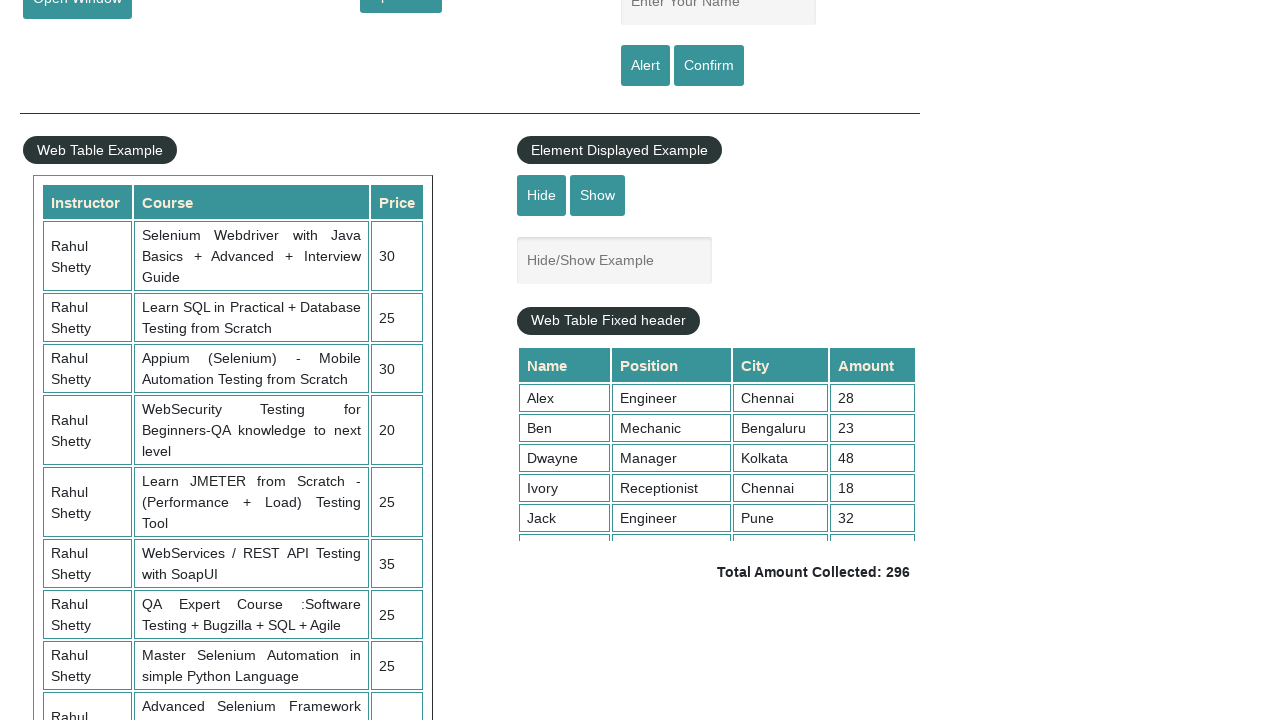

Extracted text from column 1 of row 2: 'Learn SQL in Practical + Database Testing from Scratch'
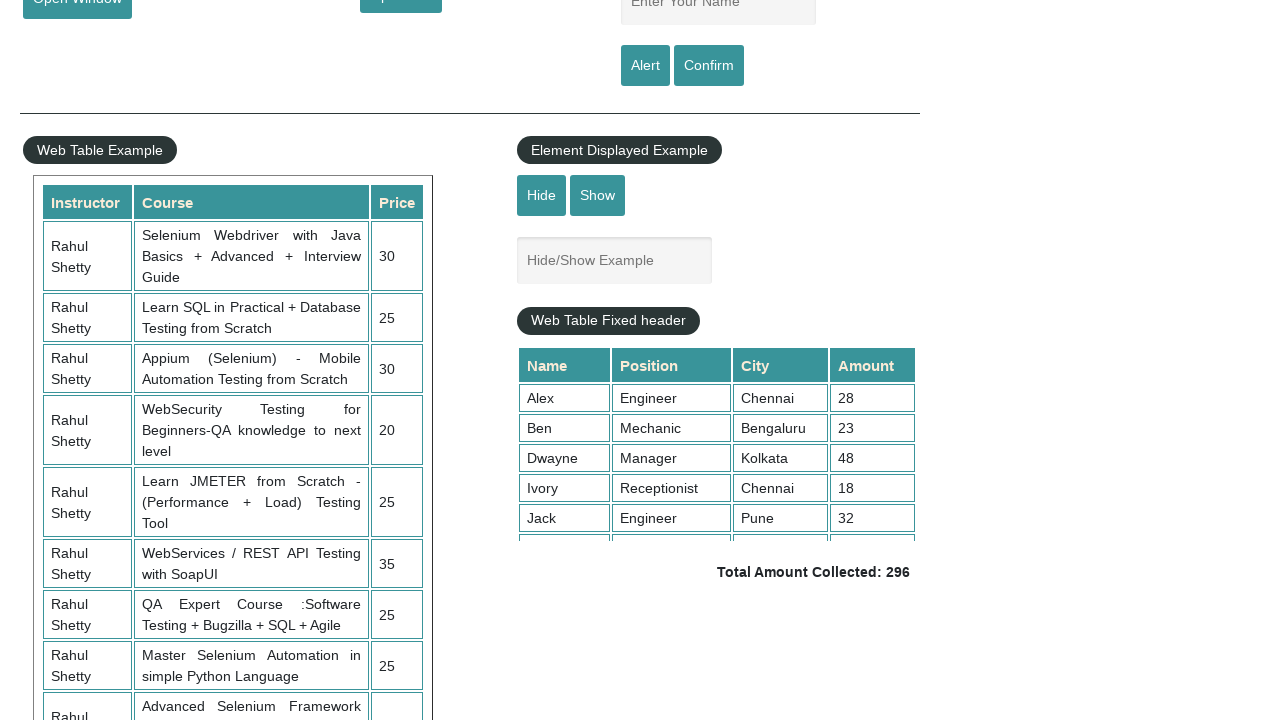

Extracted text from column 2 of row 2: '25'
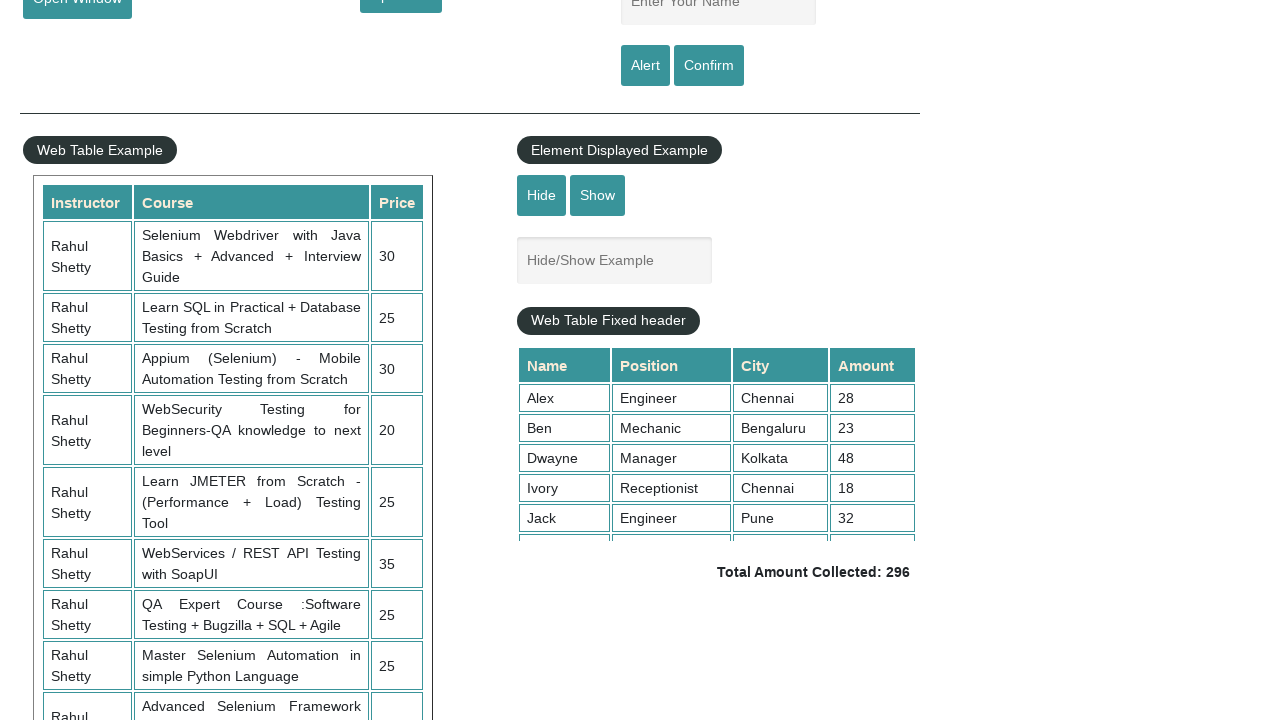

Waited 1500ms before finishing
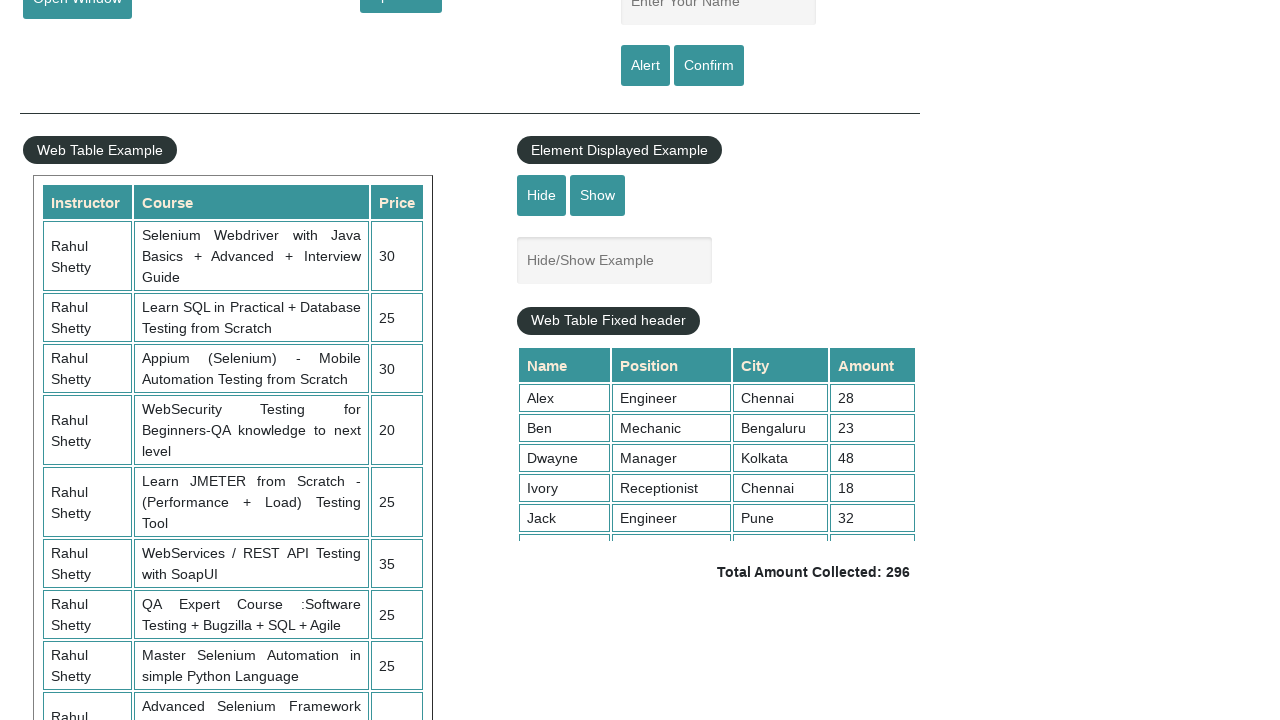

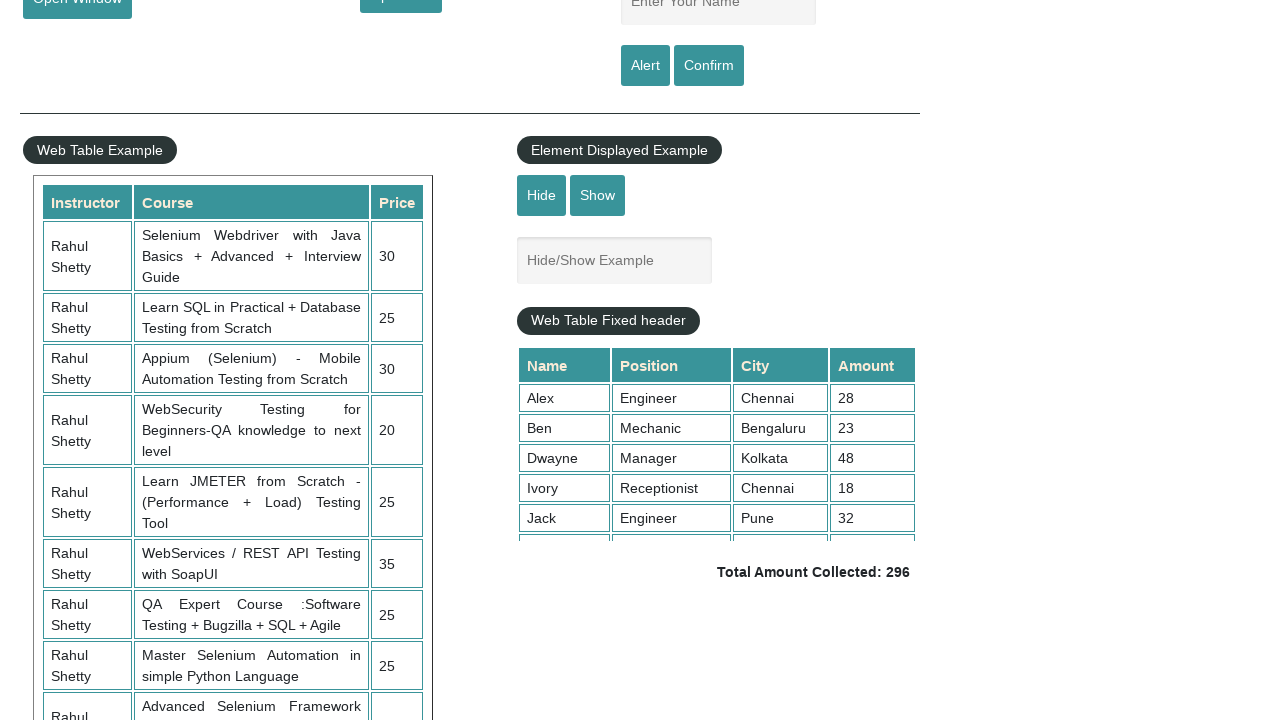